Navigates to the Time and Date world clock page and verifies that the world clock table with city times is present and loaded.

Starting URL: https://www.timeanddate.com/worldclock/

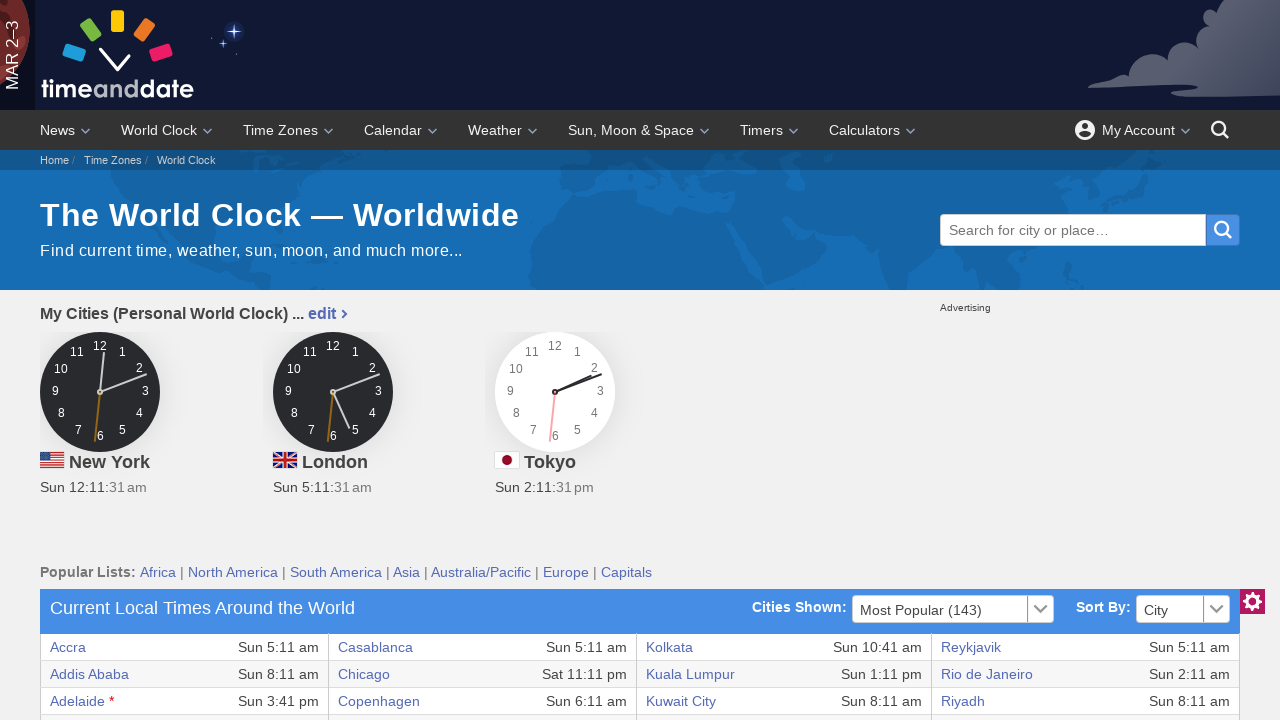

Navigated to Time and Date world clock page
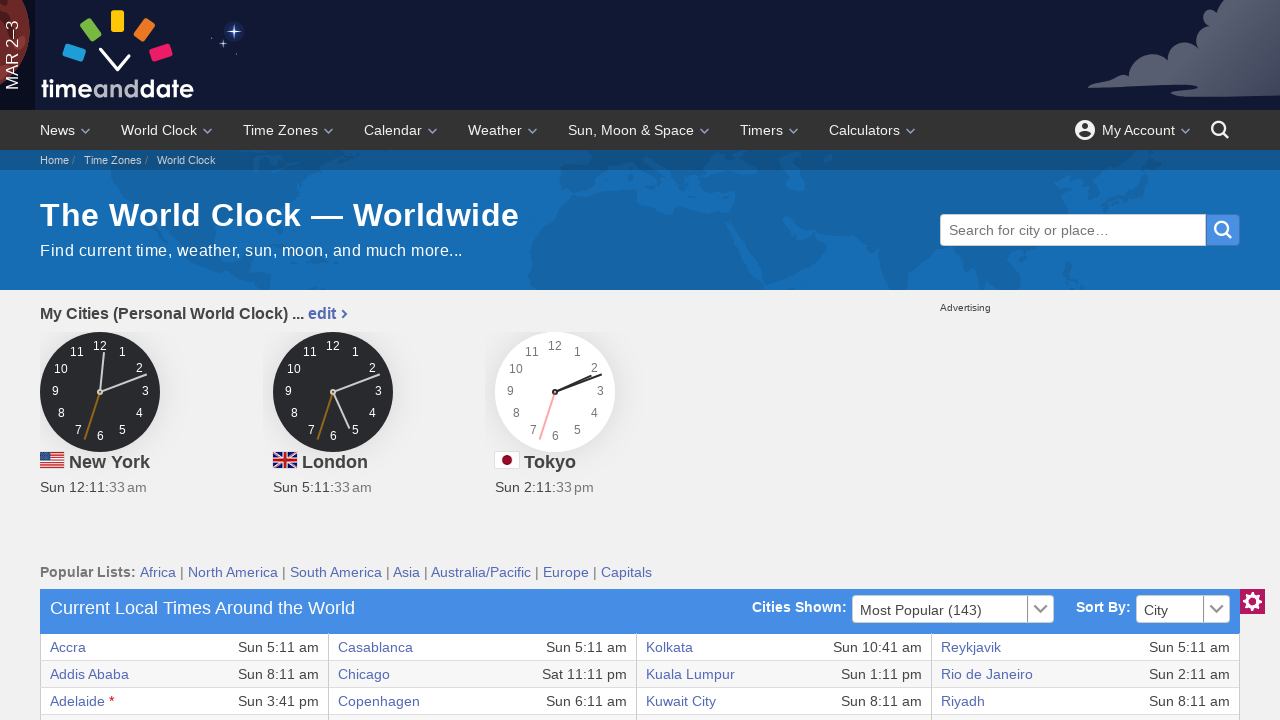

World clock table with class 'zebra' loaded and visible
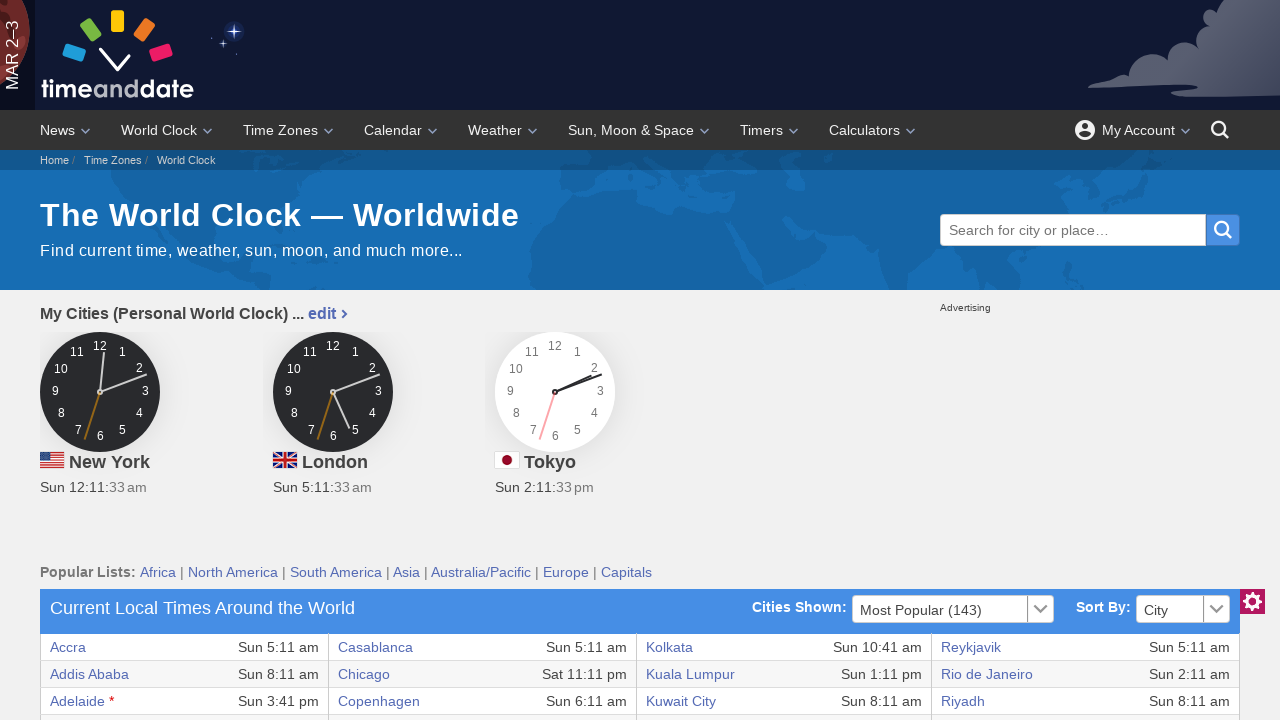

Verified table rows with city time data are present
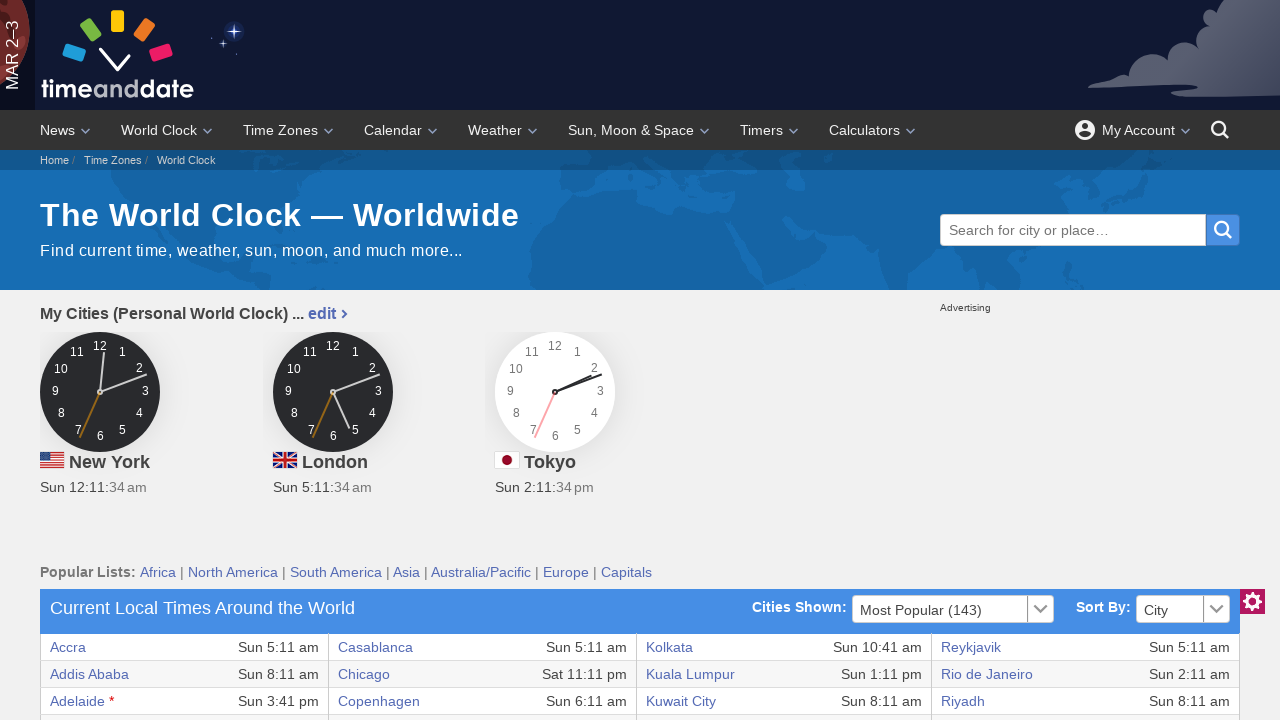

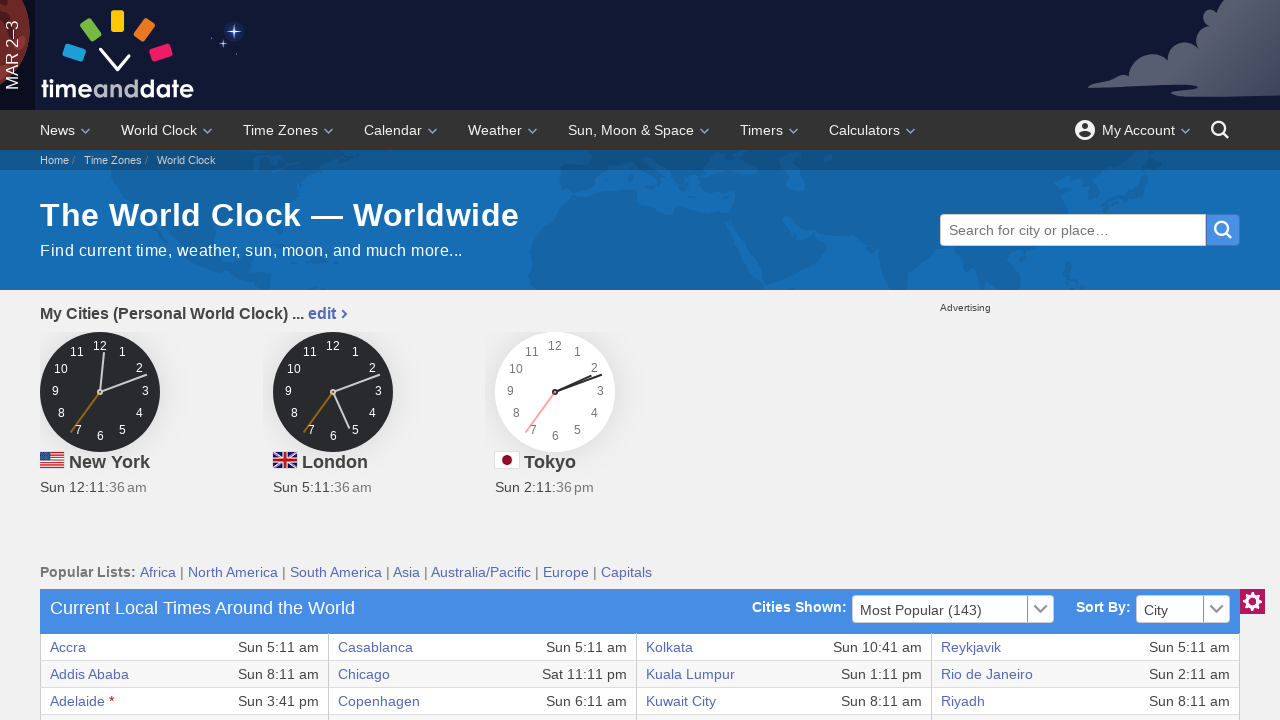